Tests a shopping cart editor by selecting product category, specific product, entering quantity, and verifying the calculated price

Starting URL: http://knockoutjs.com/examples/cartEditor.html

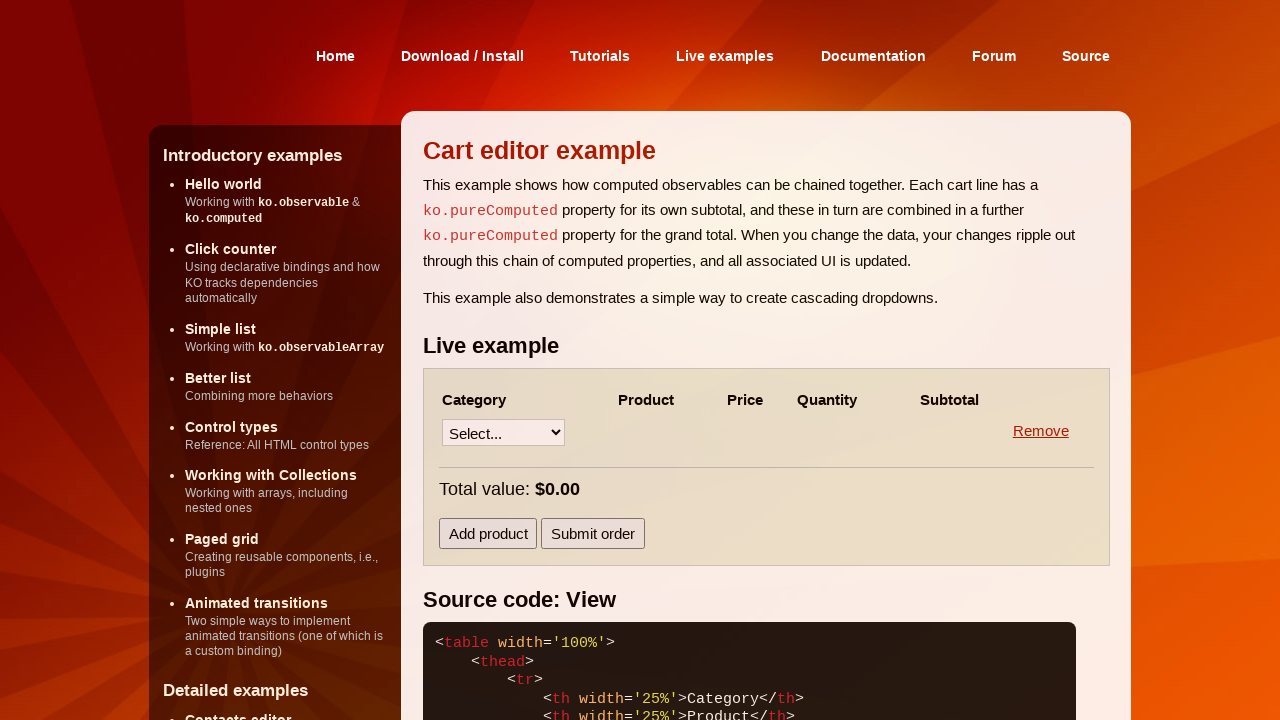

Selected 'Motorcycles' from product category dropdown on .liveExample tr select >> nth=0
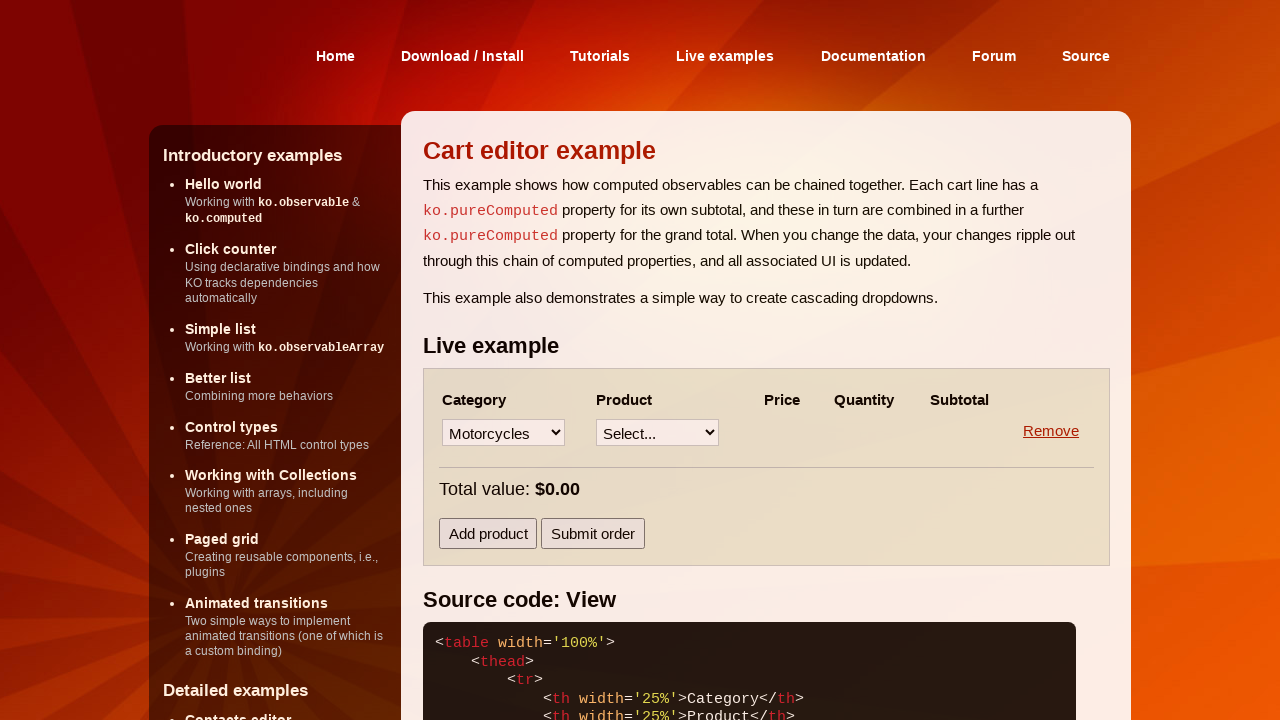

Selected '1957 Vespa GS150' from product dropdown on .liveExample tr select >> nth=1
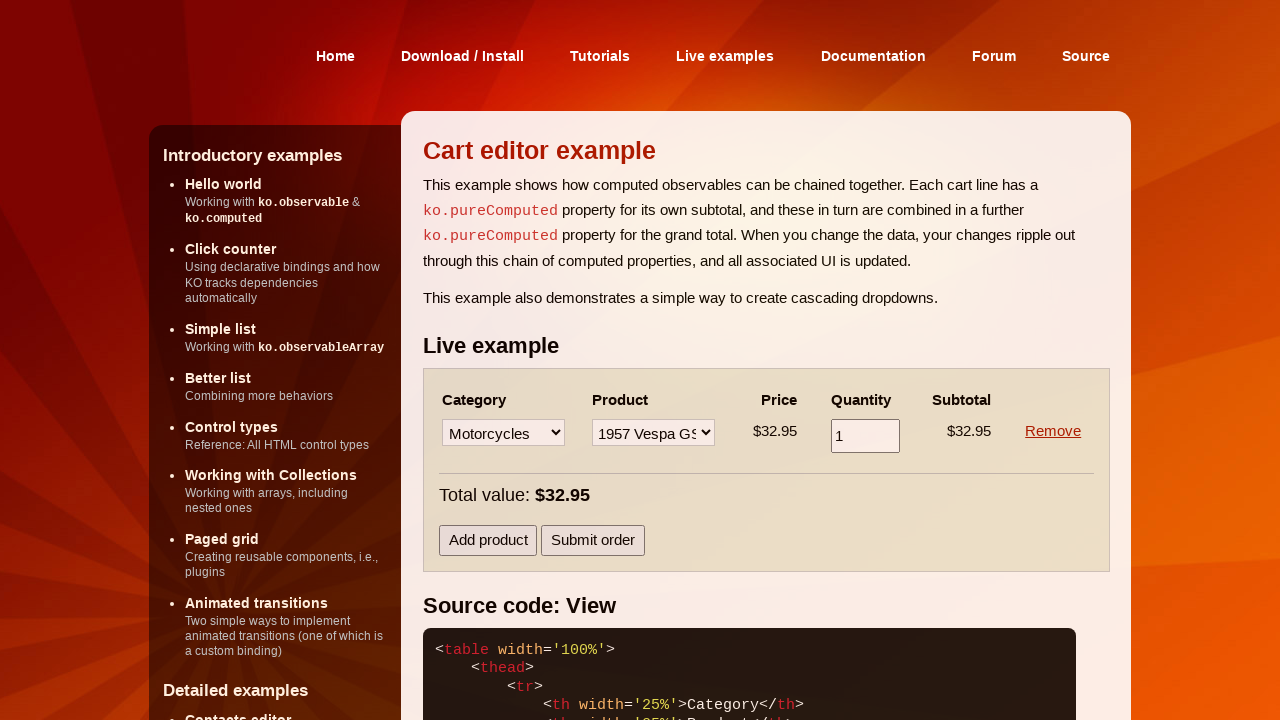

Entered quantity of 6 in the quantity field on .liveExample td.quantity input
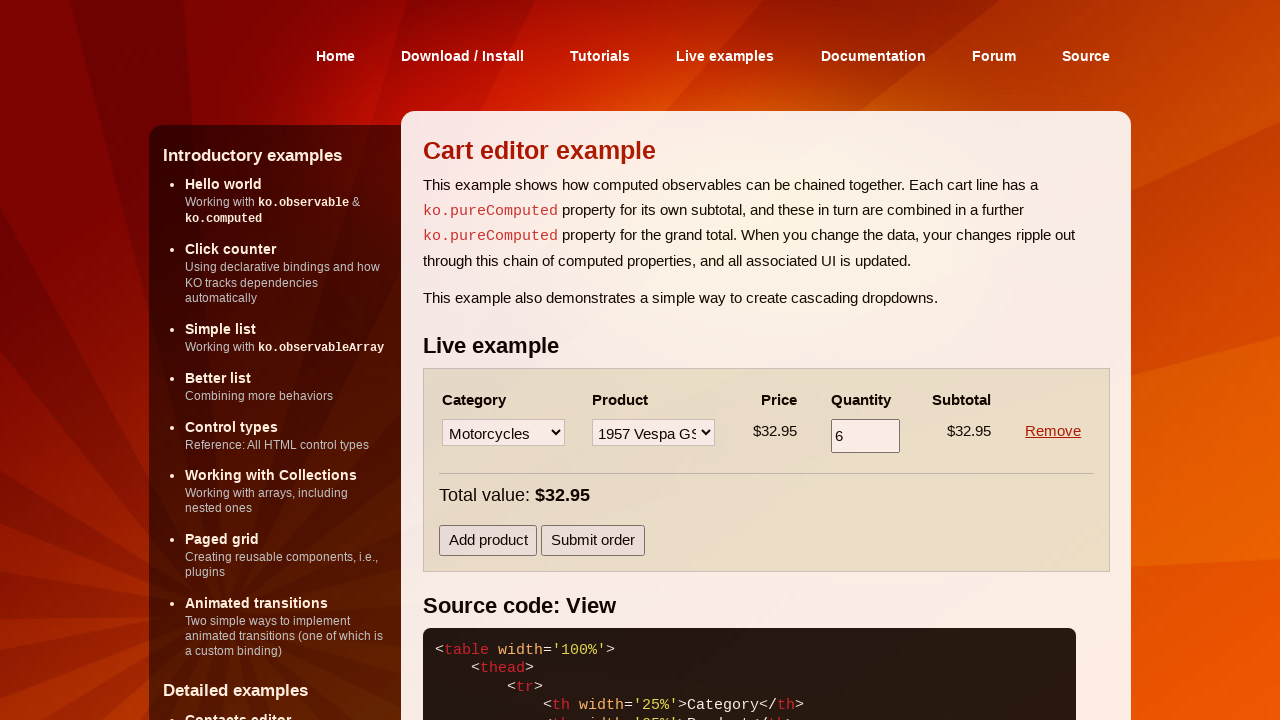

Waited for price calculation to complete
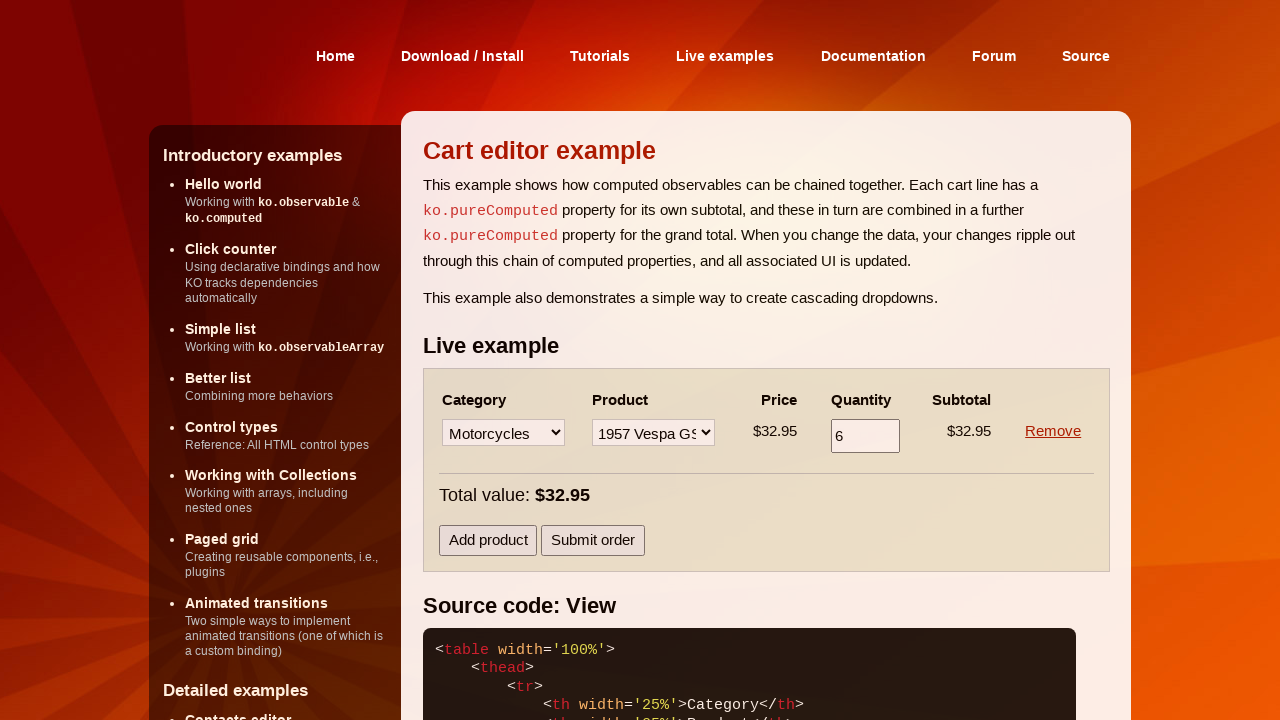

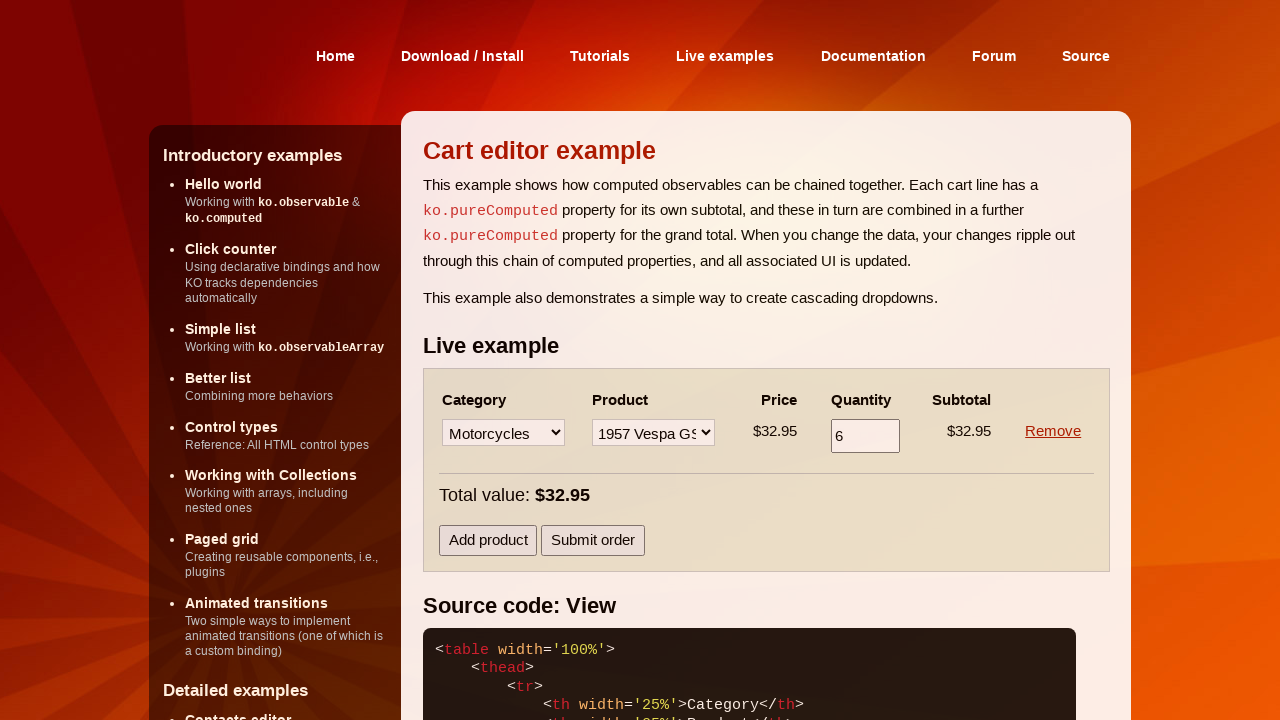